Tests right-click functionality on a button element to trigger a context menu on a jQuery contextMenu demo page

Starting URL: https://swisnl.github.io/jQuery-contextMenu/demo.html

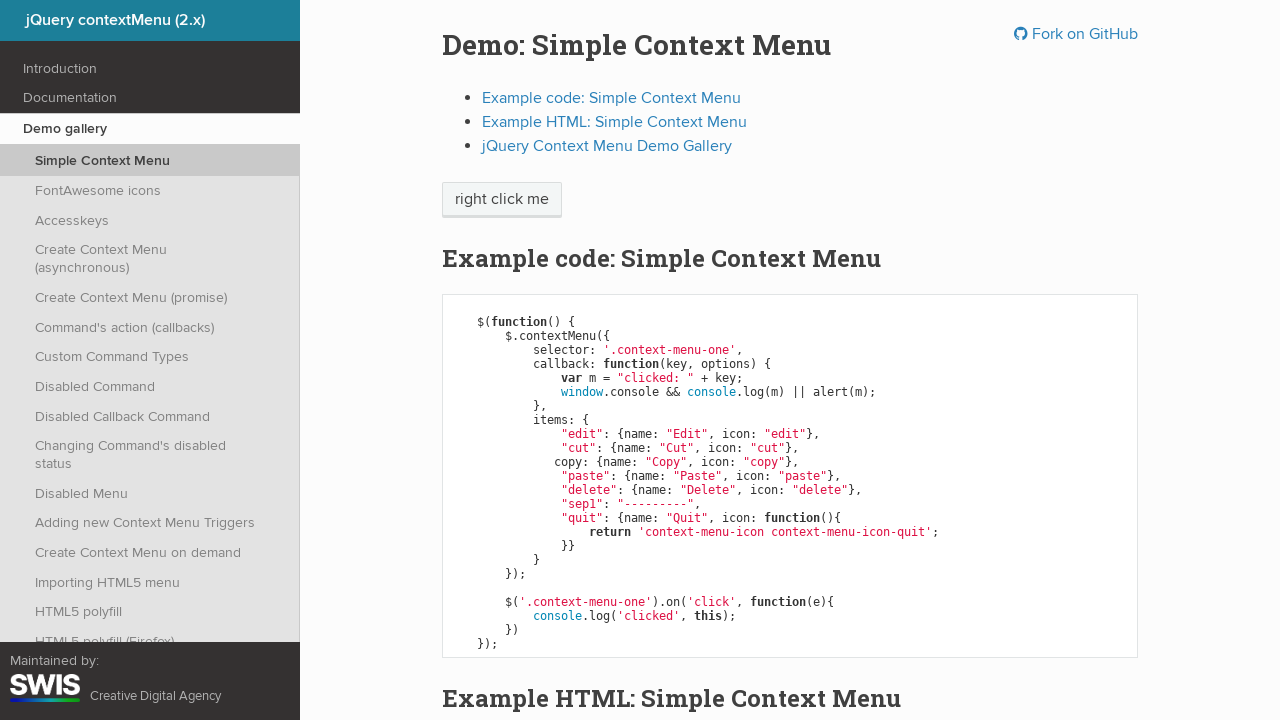

Located the right-click button element with class 'context-menu-one btn btn-neutral'
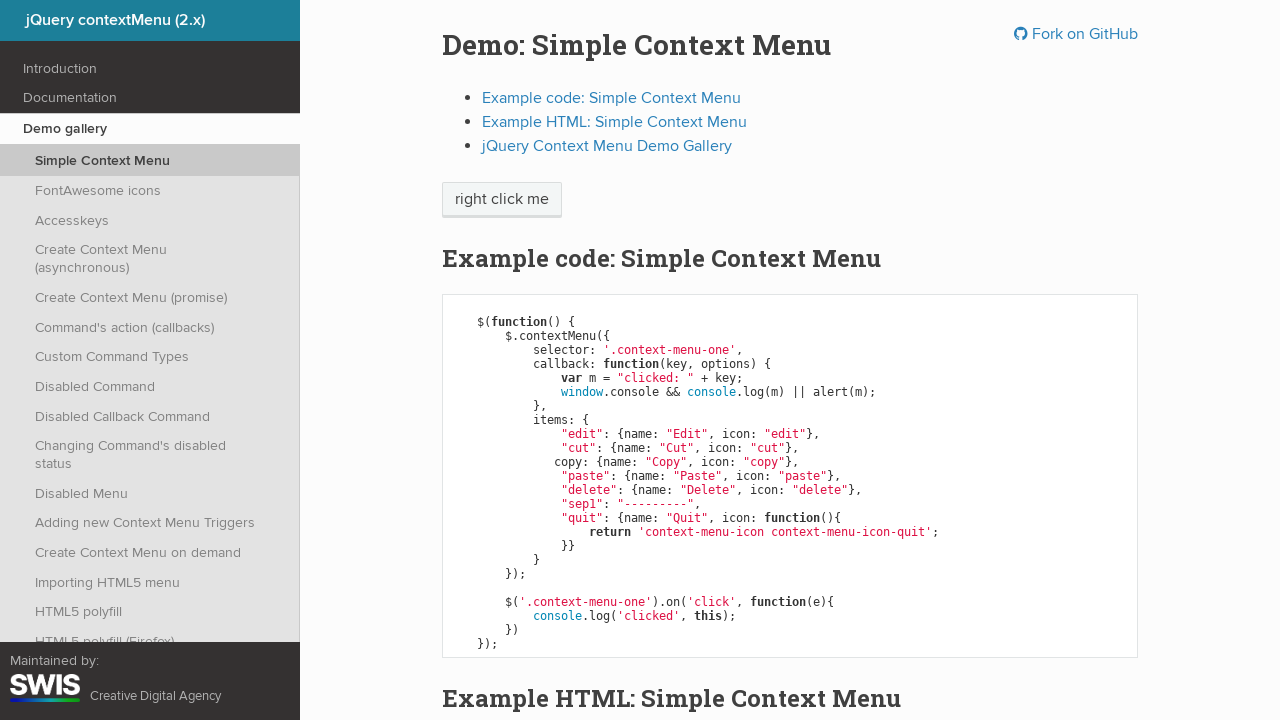

Performed right-click action on the button element at (502, 200) on xpath=//span[@class='context-menu-one btn btn-neutral']
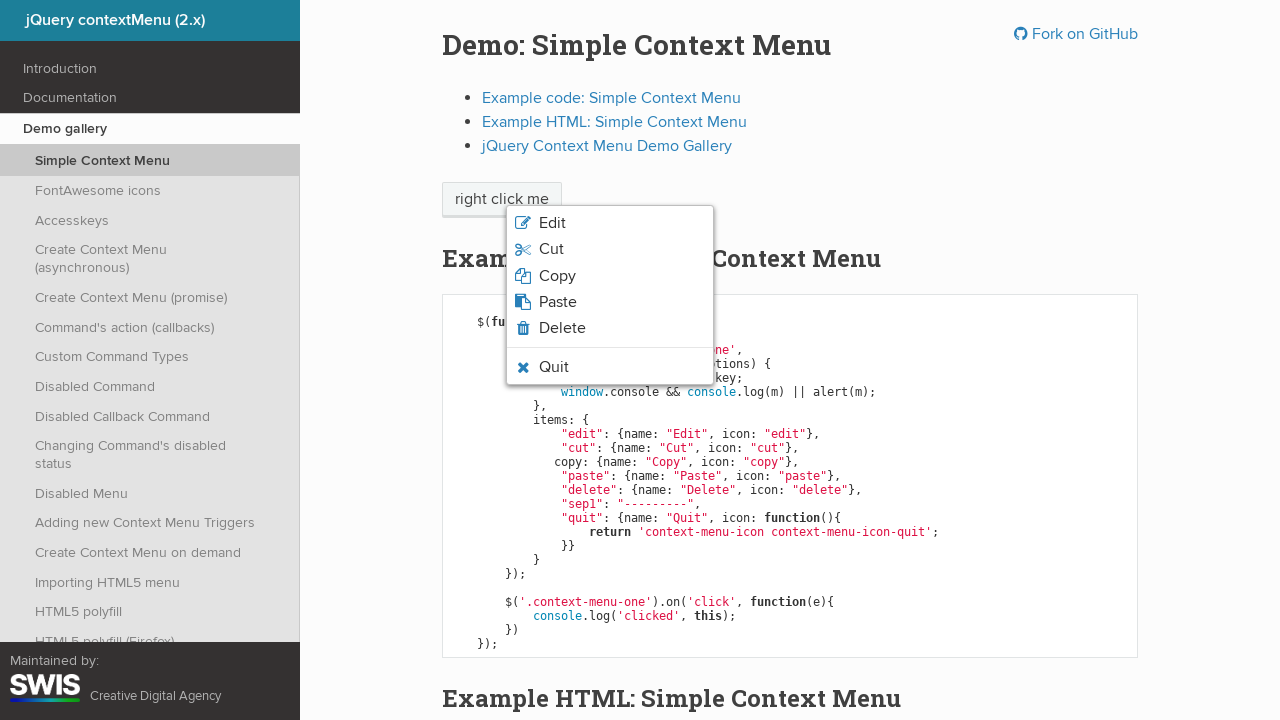

Context menu appeared with class 'context-menu-list'
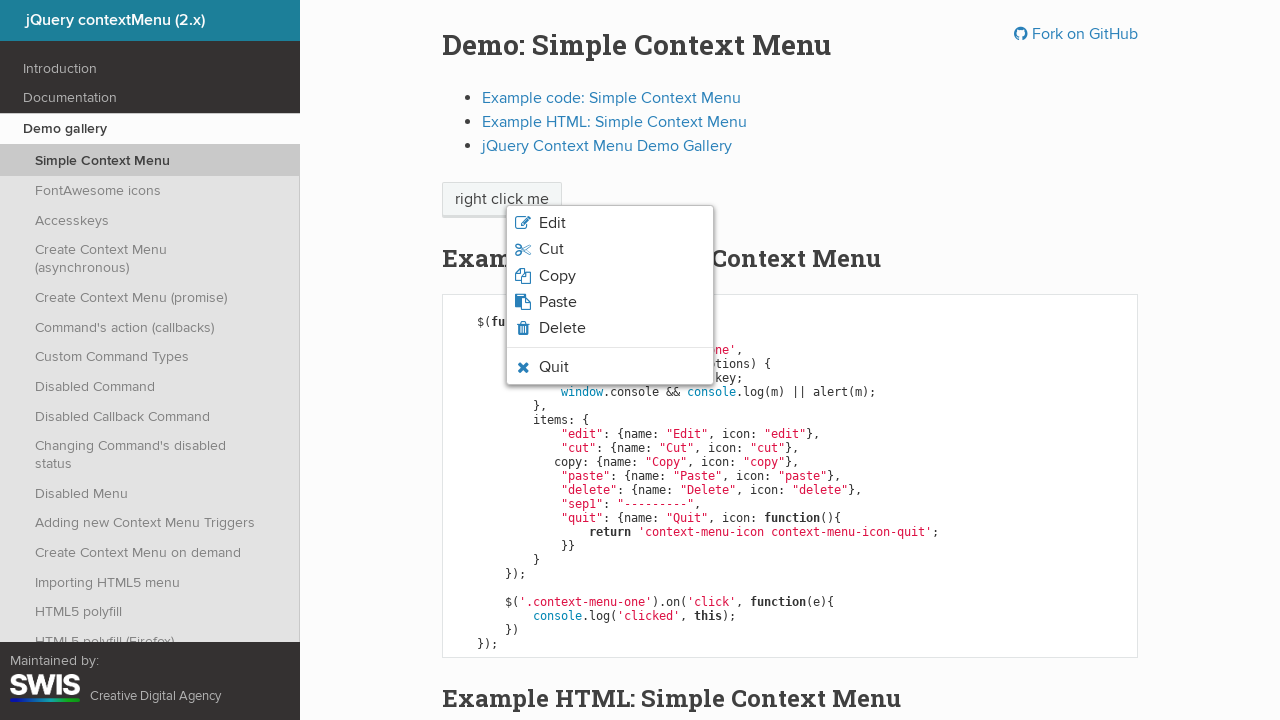

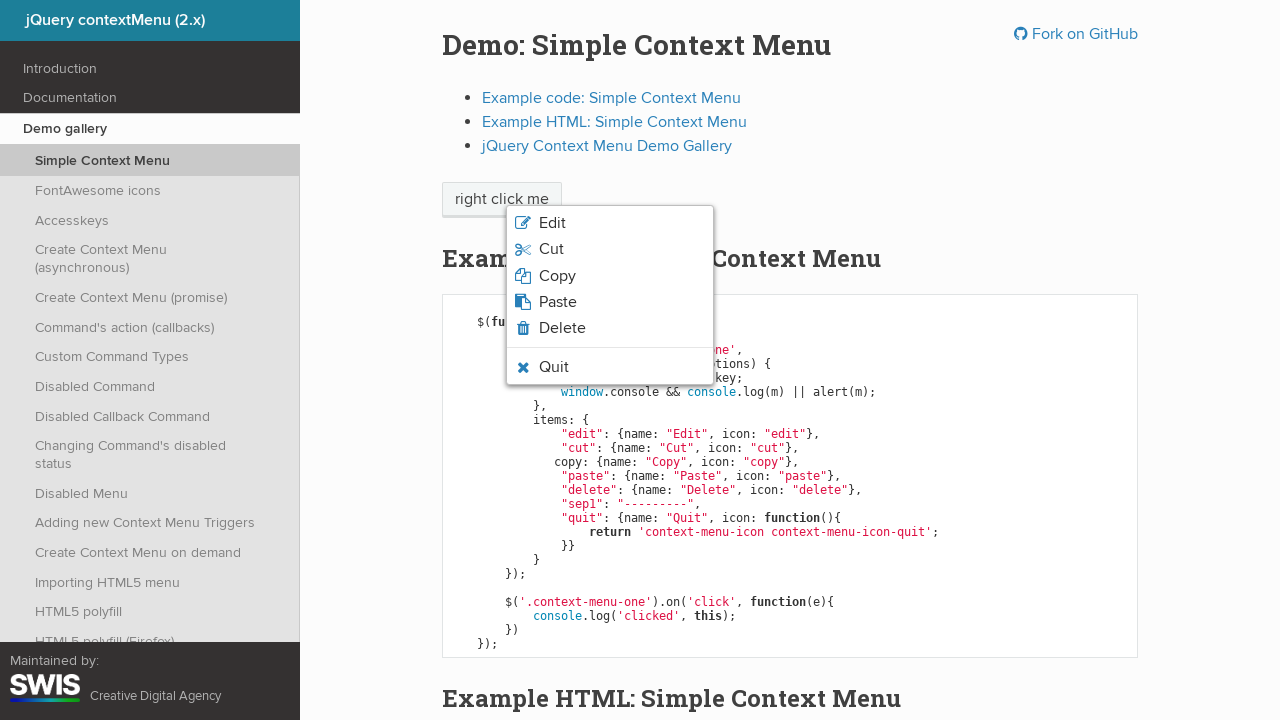